Tests getting the current window position

Starting URL: https://duckduckgo.com/?

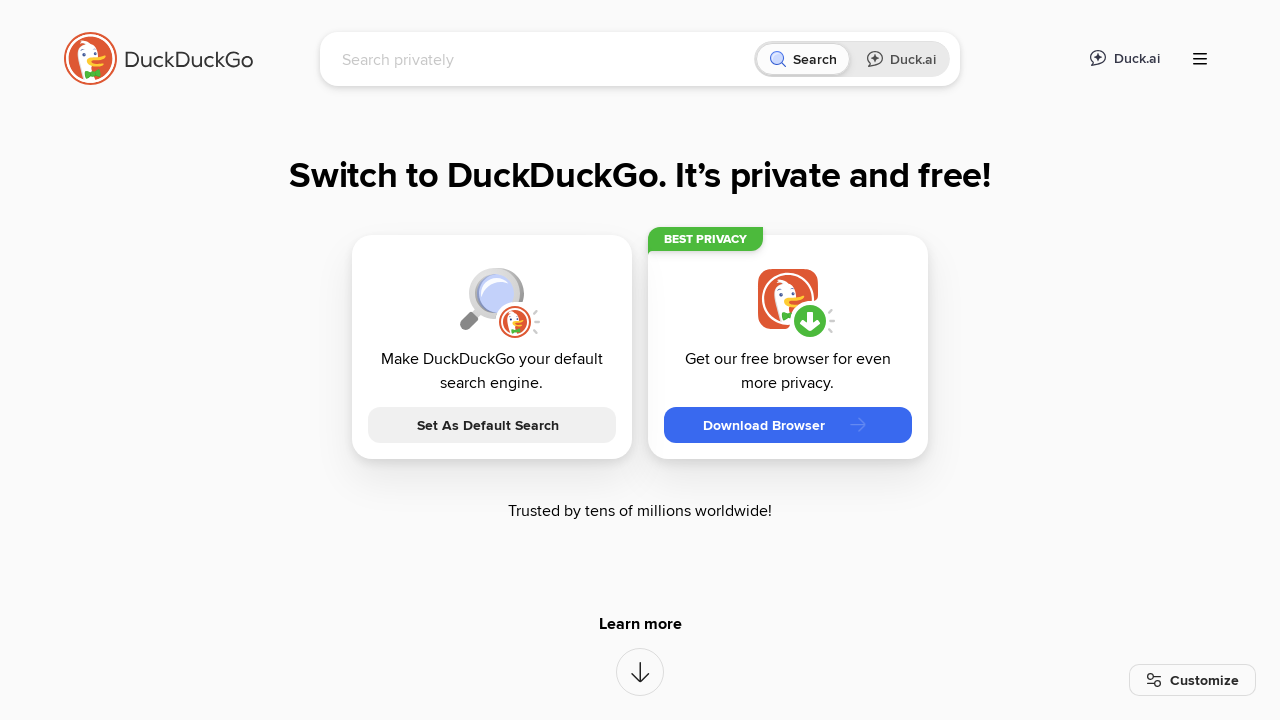

Retrieved viewport size from the browser window
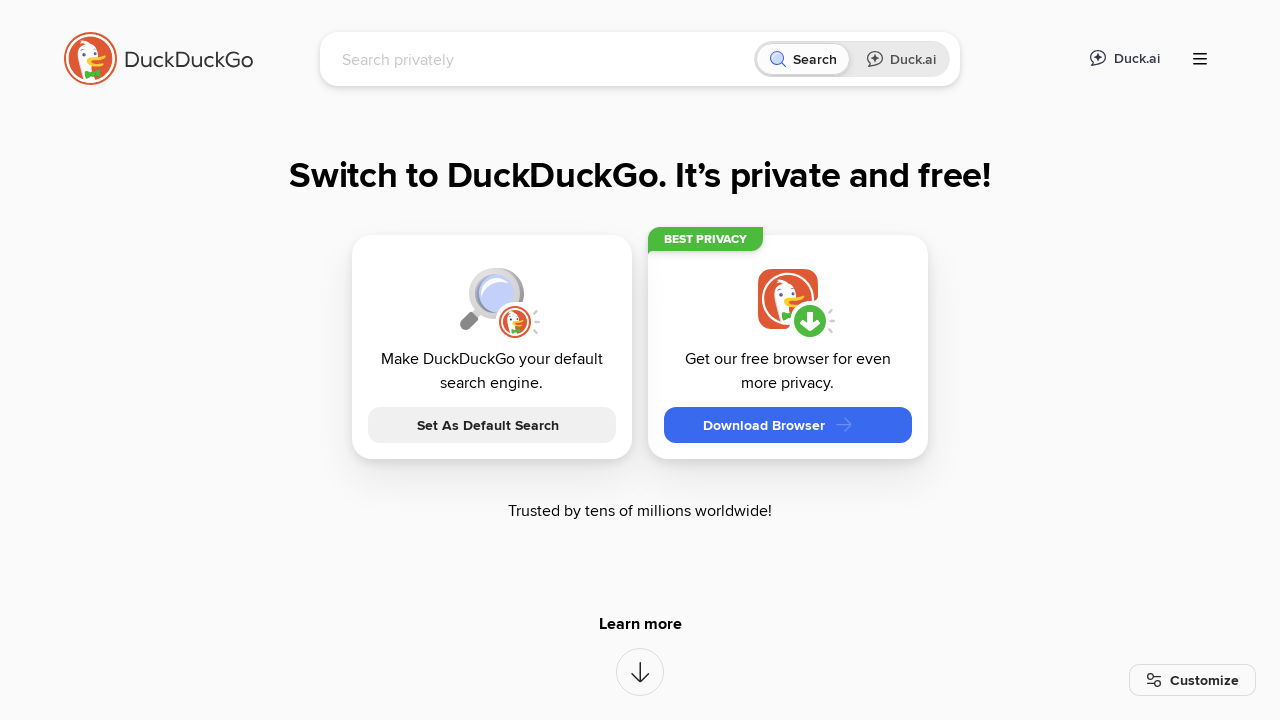

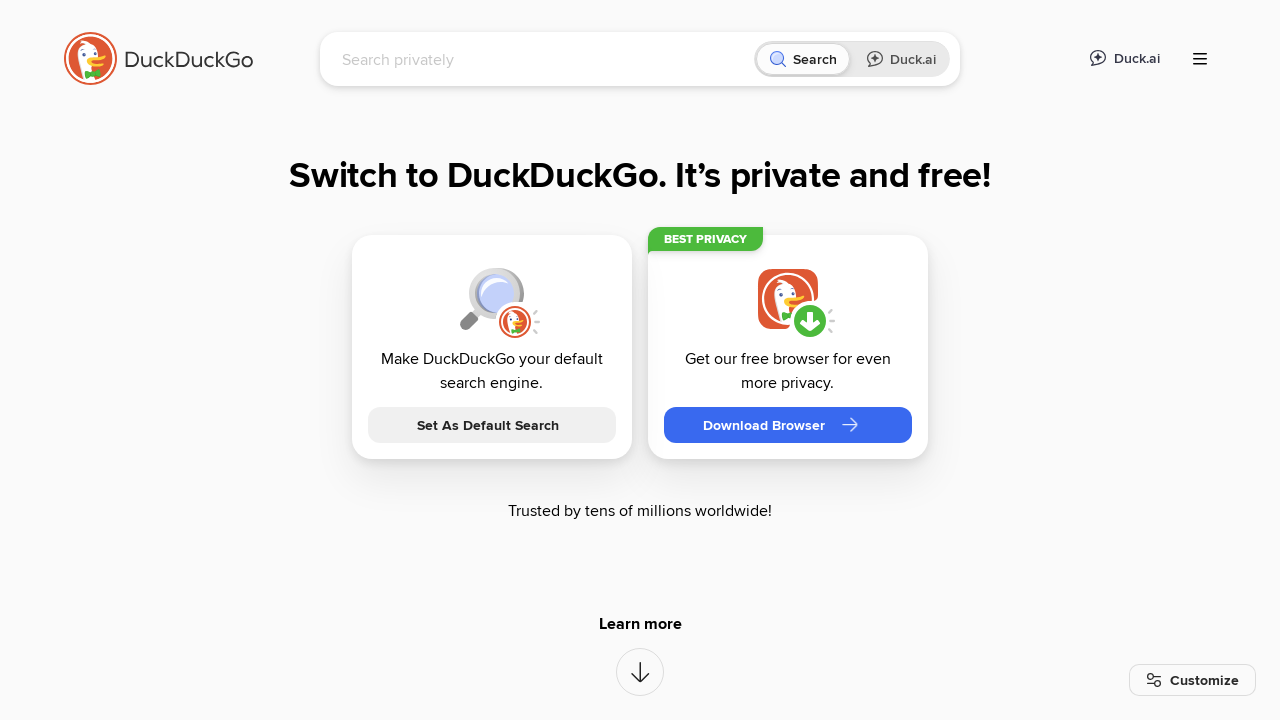